Tests contact form validation by clicking submit without filling any fields, then verifying error messages appear and can be resolved

Starting URL: https://jupiter.cloud.planittesting.com/

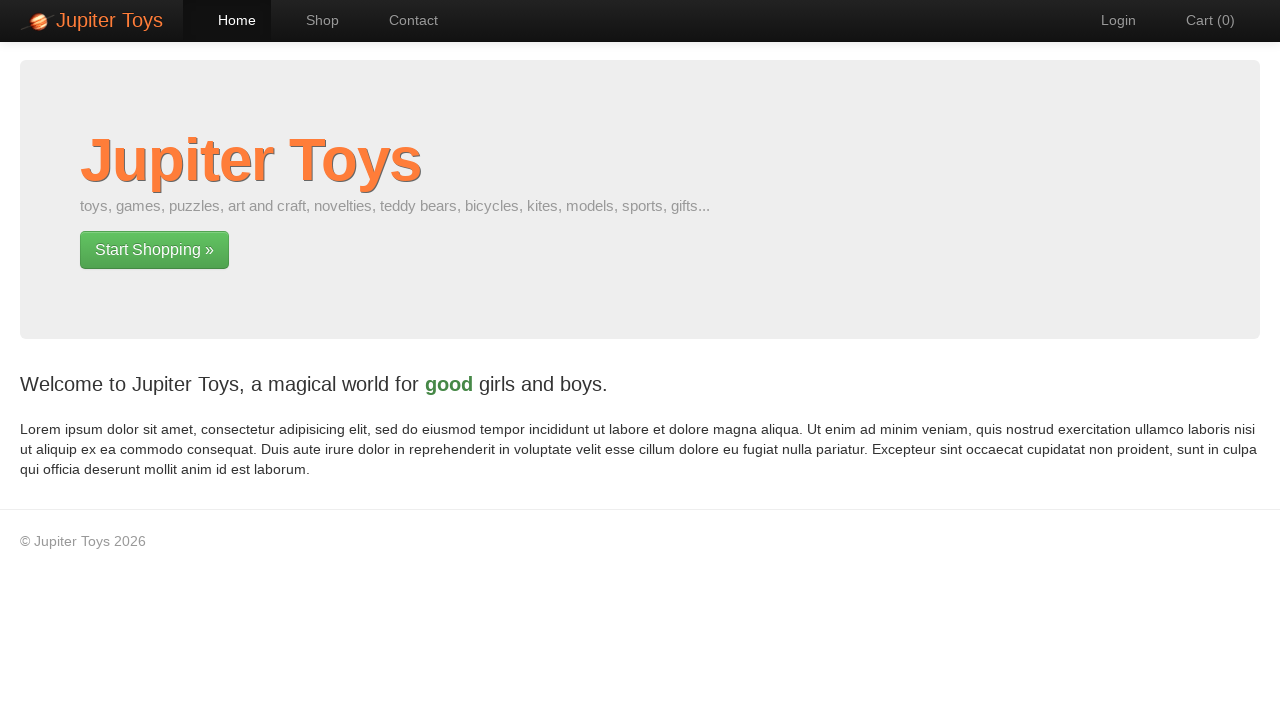

Clicked Contact link in navigation at (404, 20) on a:has-text('Contact')
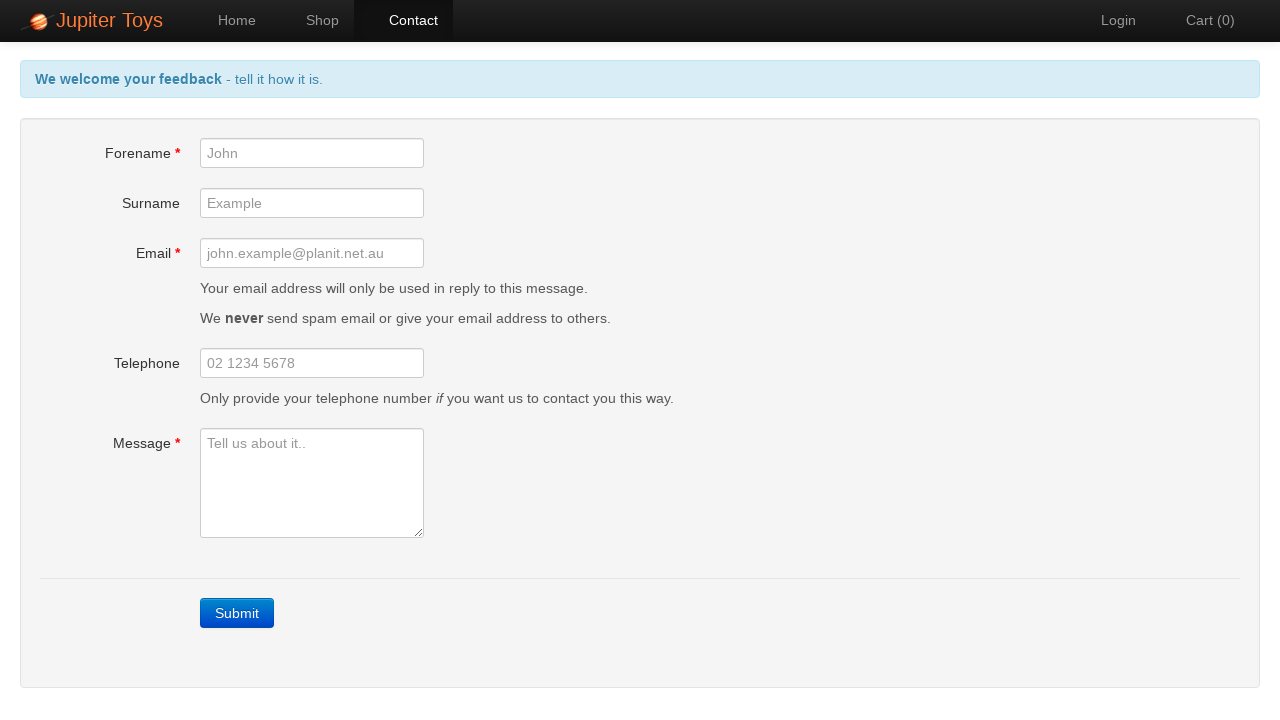

Contact page loaded with Submit button visible
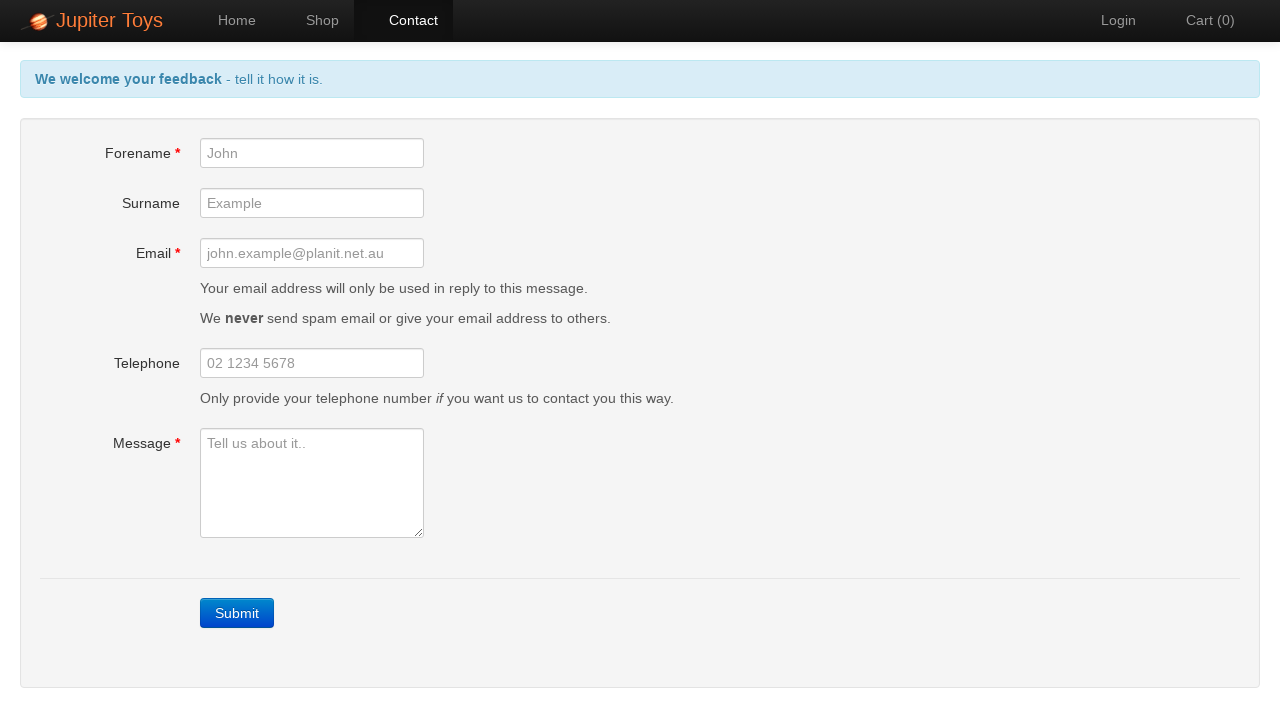

Clicked Submit button without filling form fields at (237, 613) on a:has-text('Submit'), button:has-text('Submit')
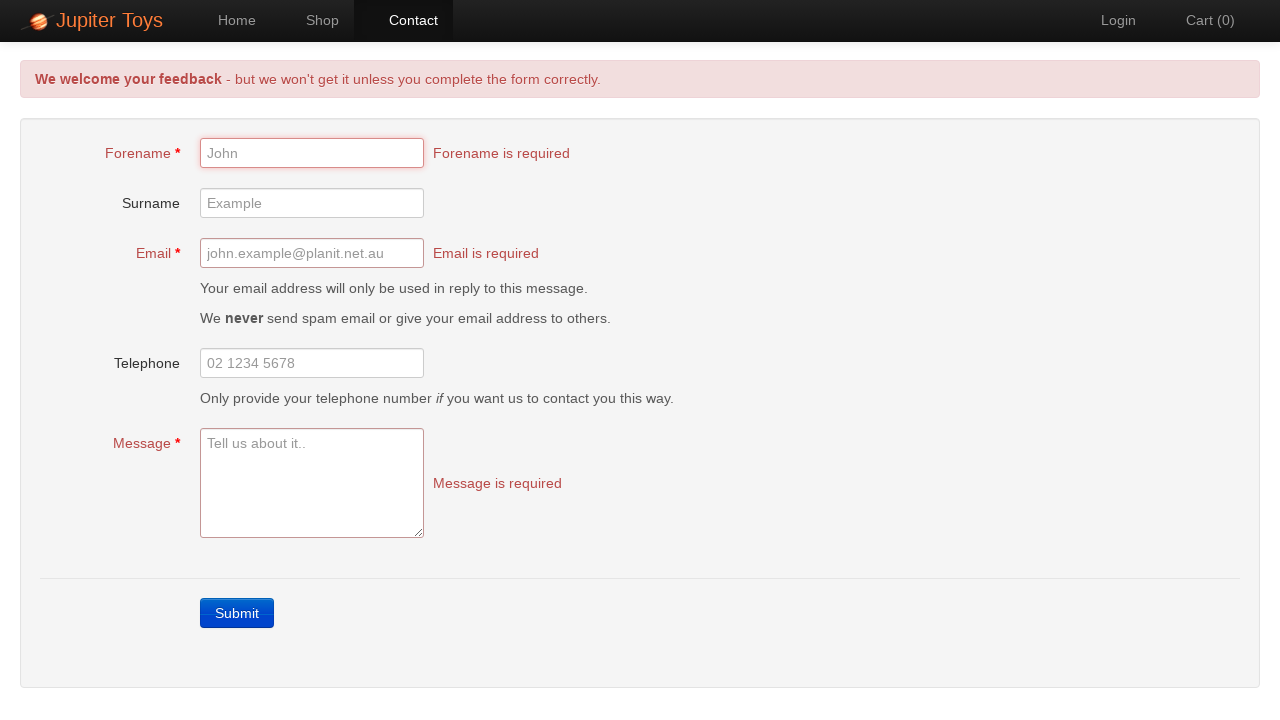

Form validation error messages appeared
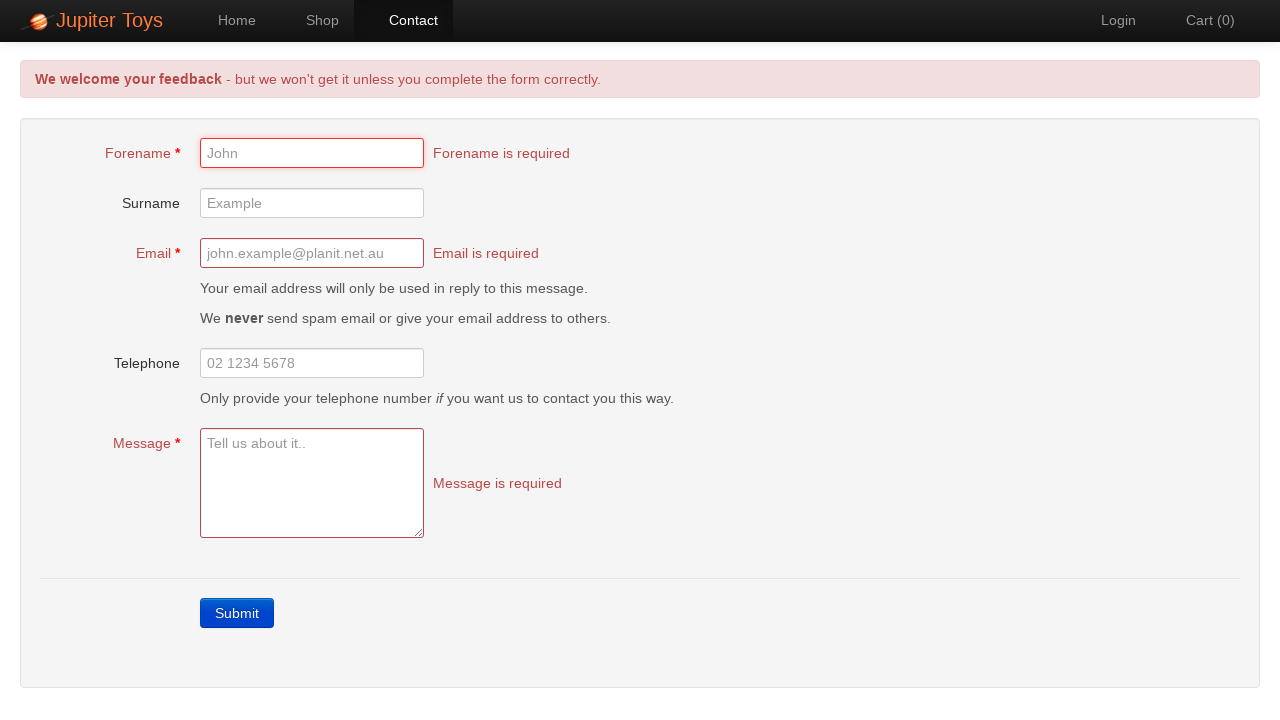

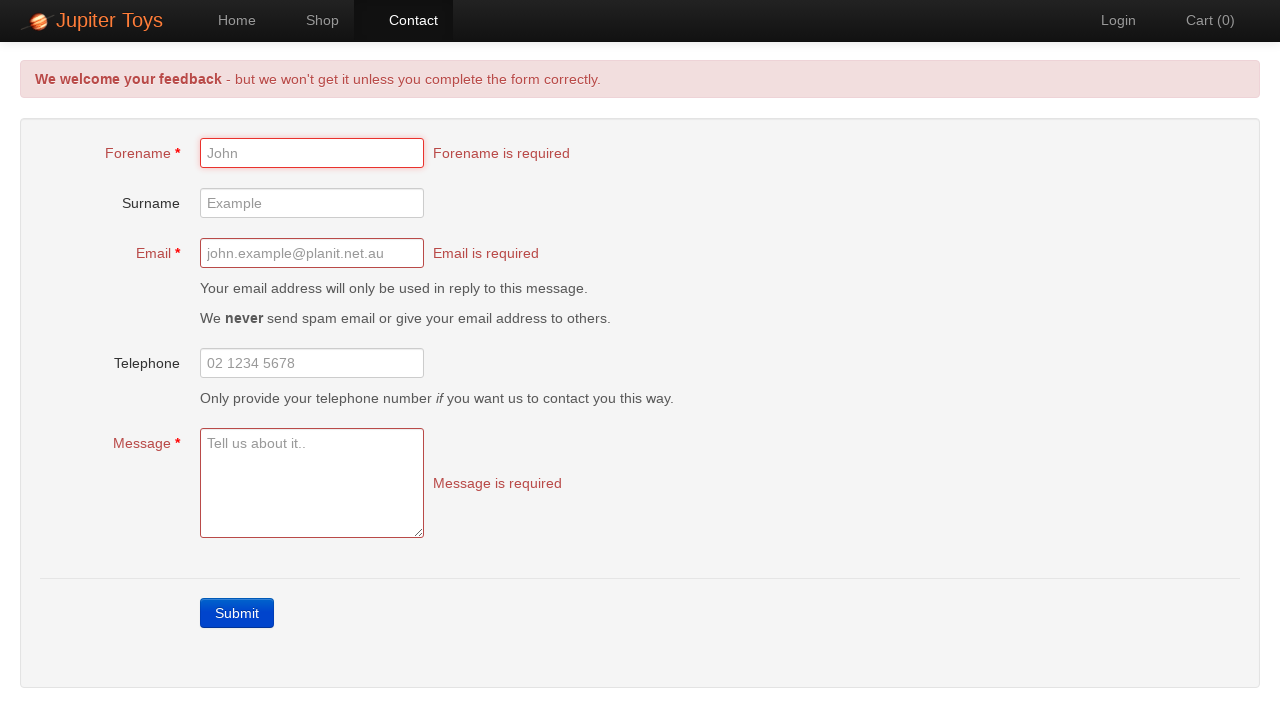